Verifies that the page title contains "Samsung"

Starting URL: https://www.samsung.com/

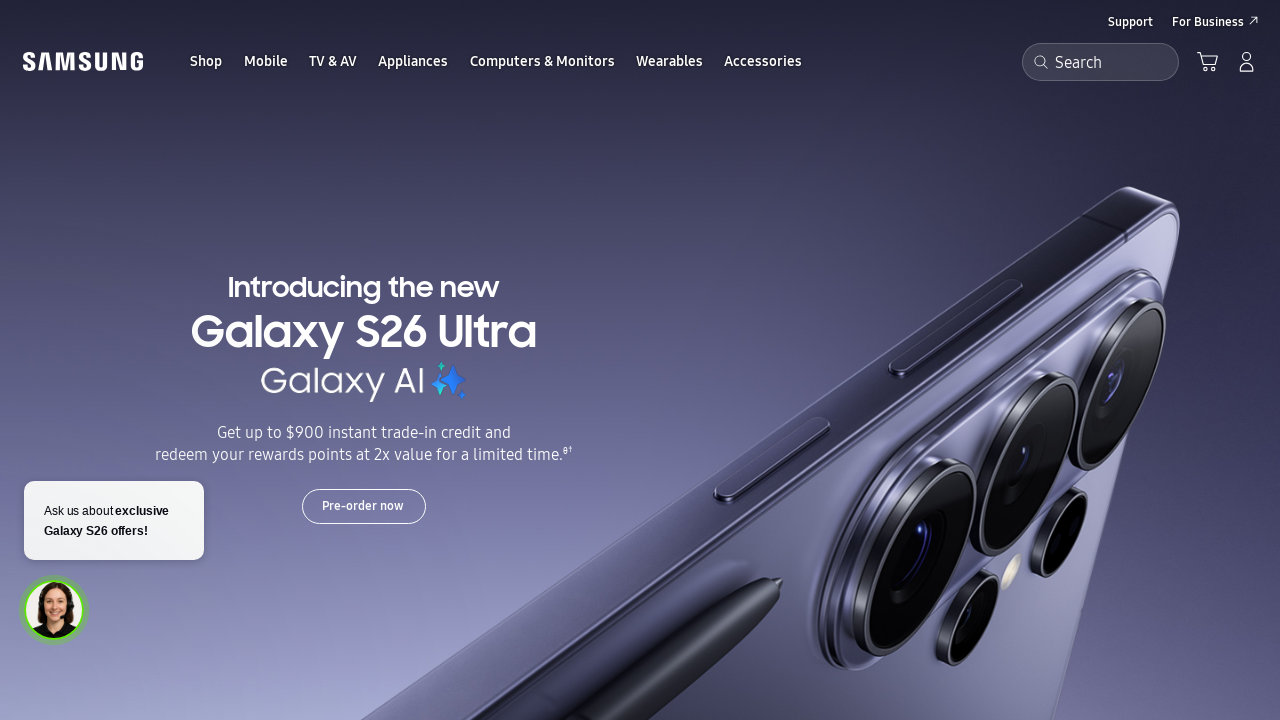

Waited for page to reach domcontentloaded state
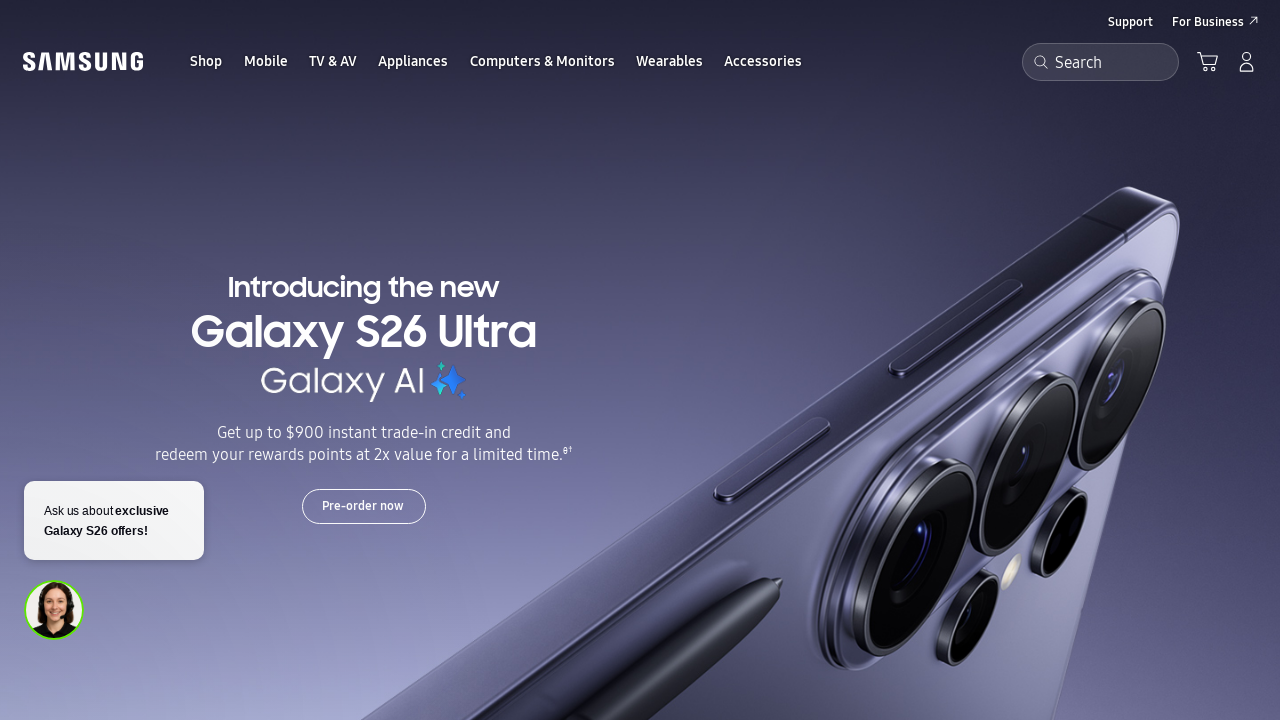

Verified that page title contains 'Samsung'
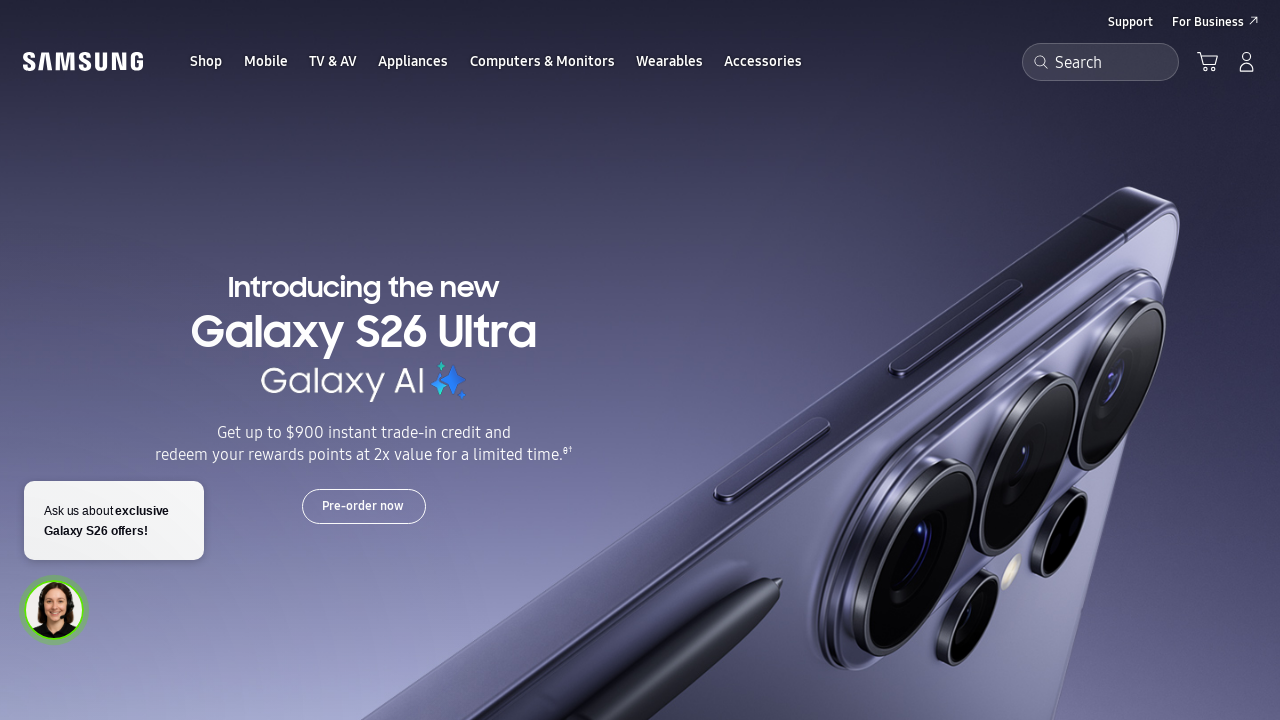

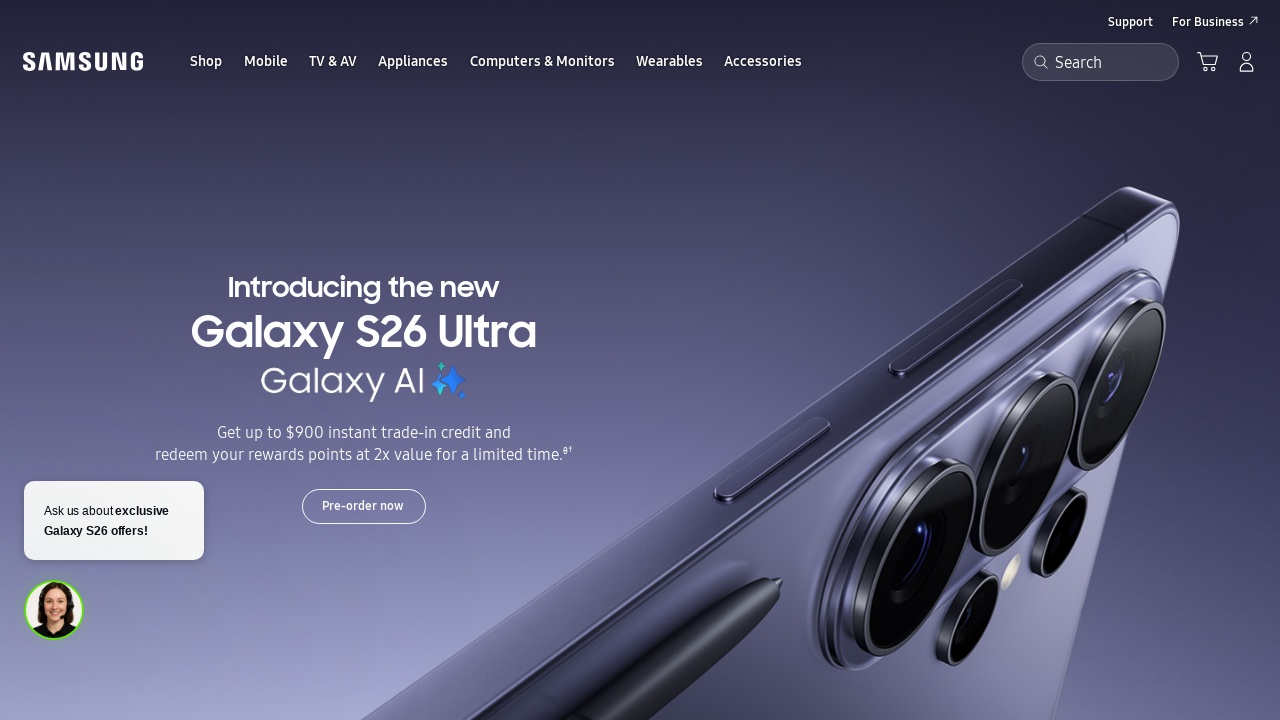